Navigates to the Playwright docs homepage and clicks the Community link to verify the welcome heading is displayed.

Starting URL: https://playwright.dev

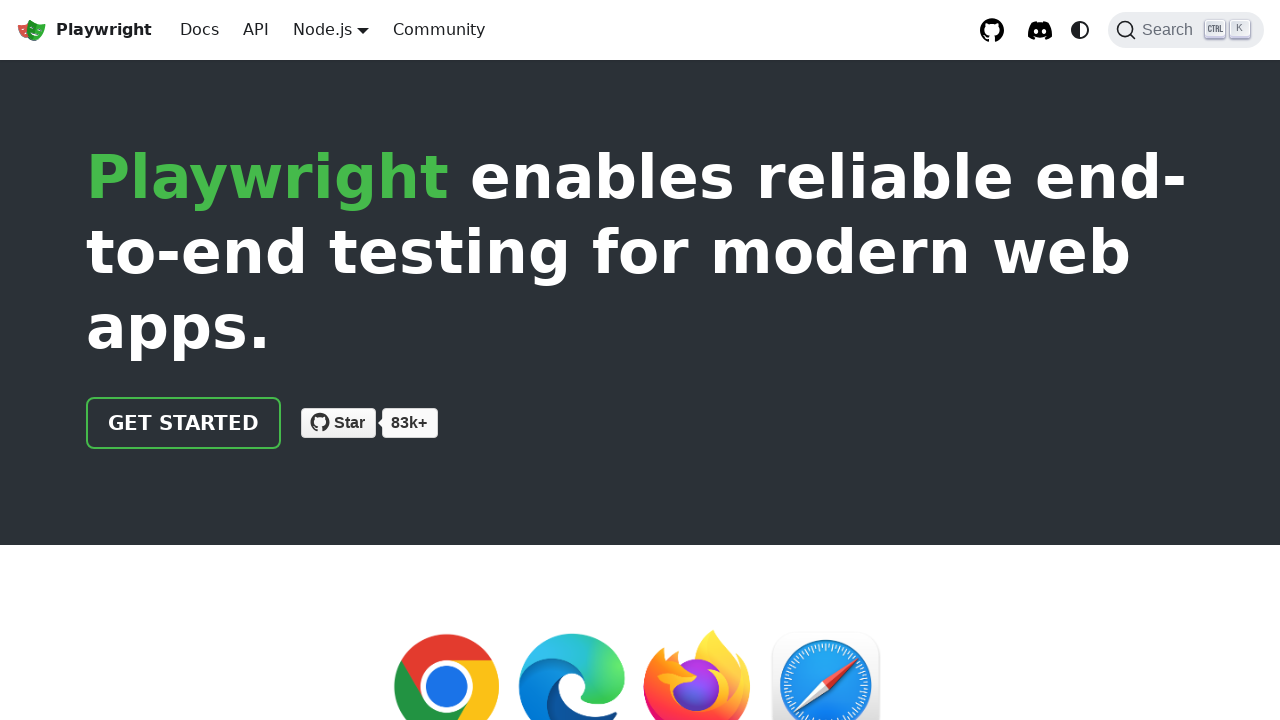

Waited for Playwright docs homepage to load
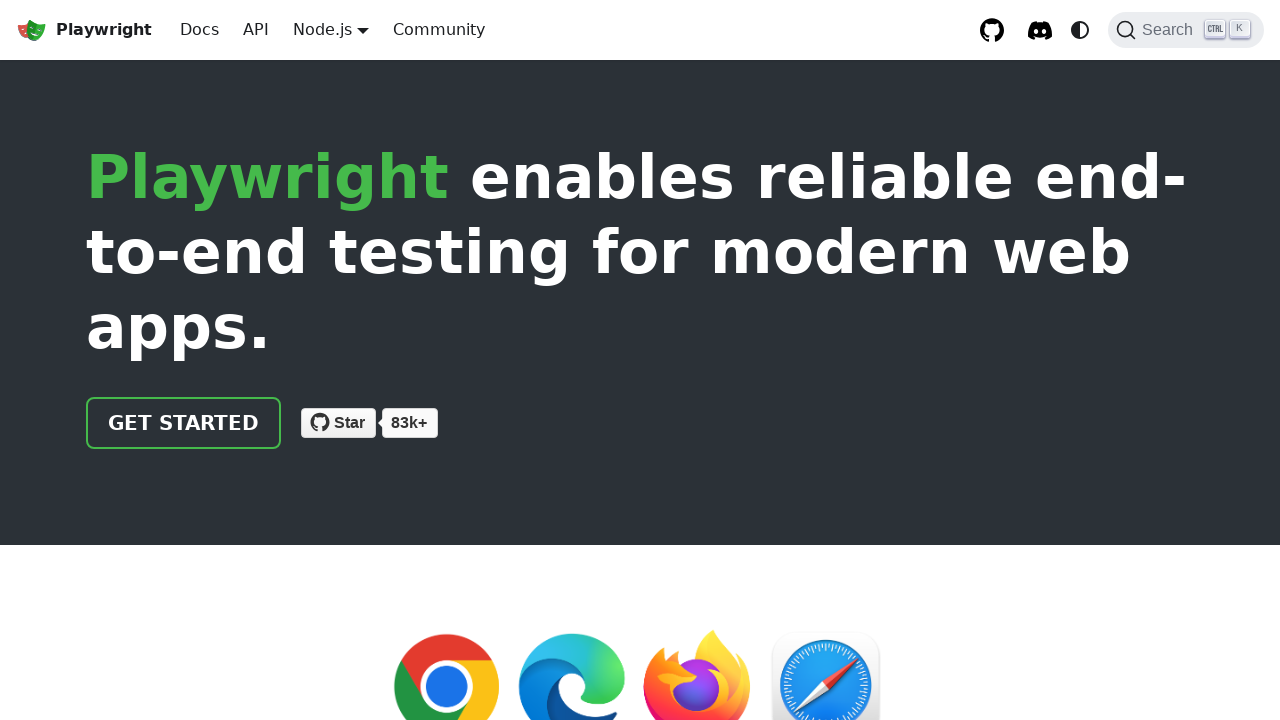

Clicked Community link in navigation at (439, 30) on text=Community
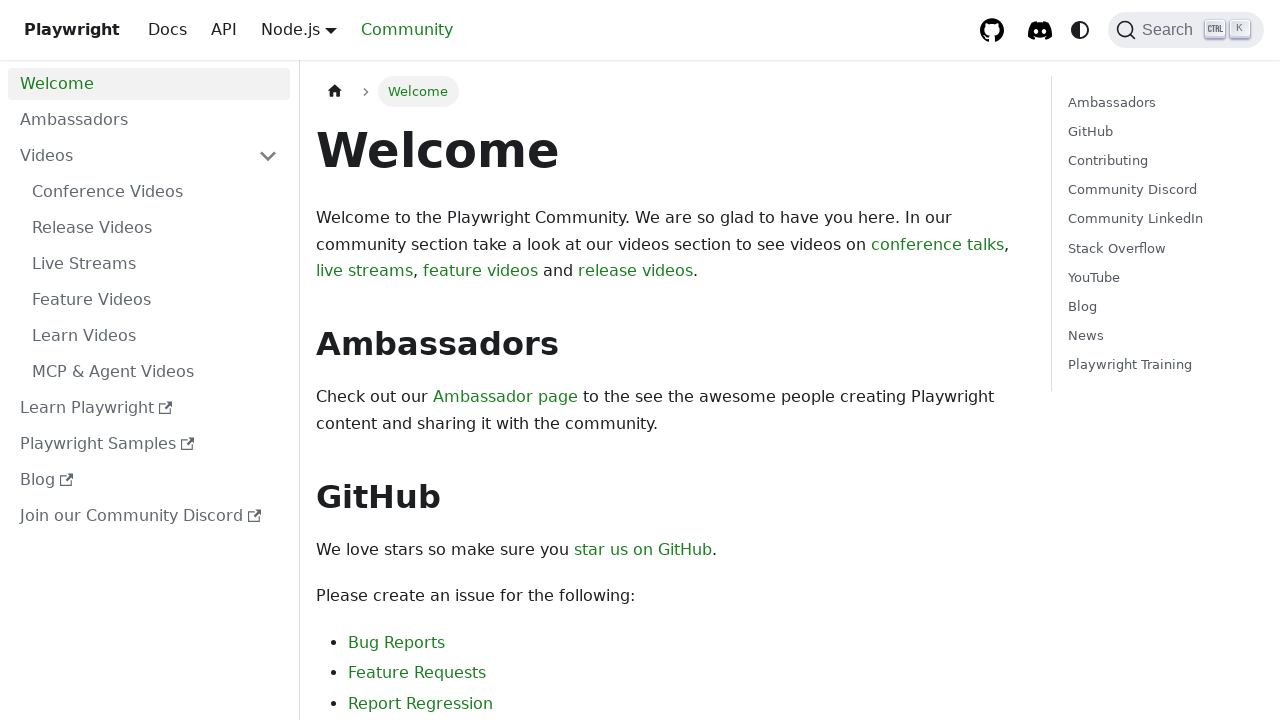

Verified welcome heading is displayed on Community page
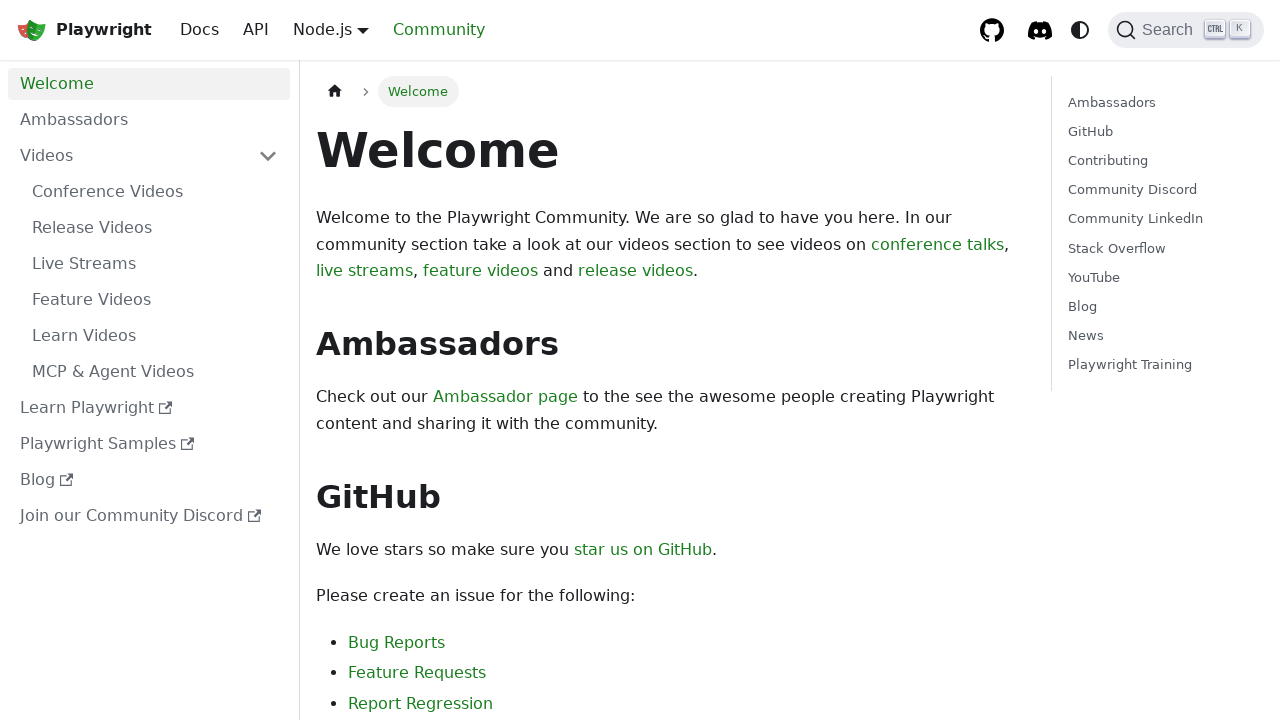

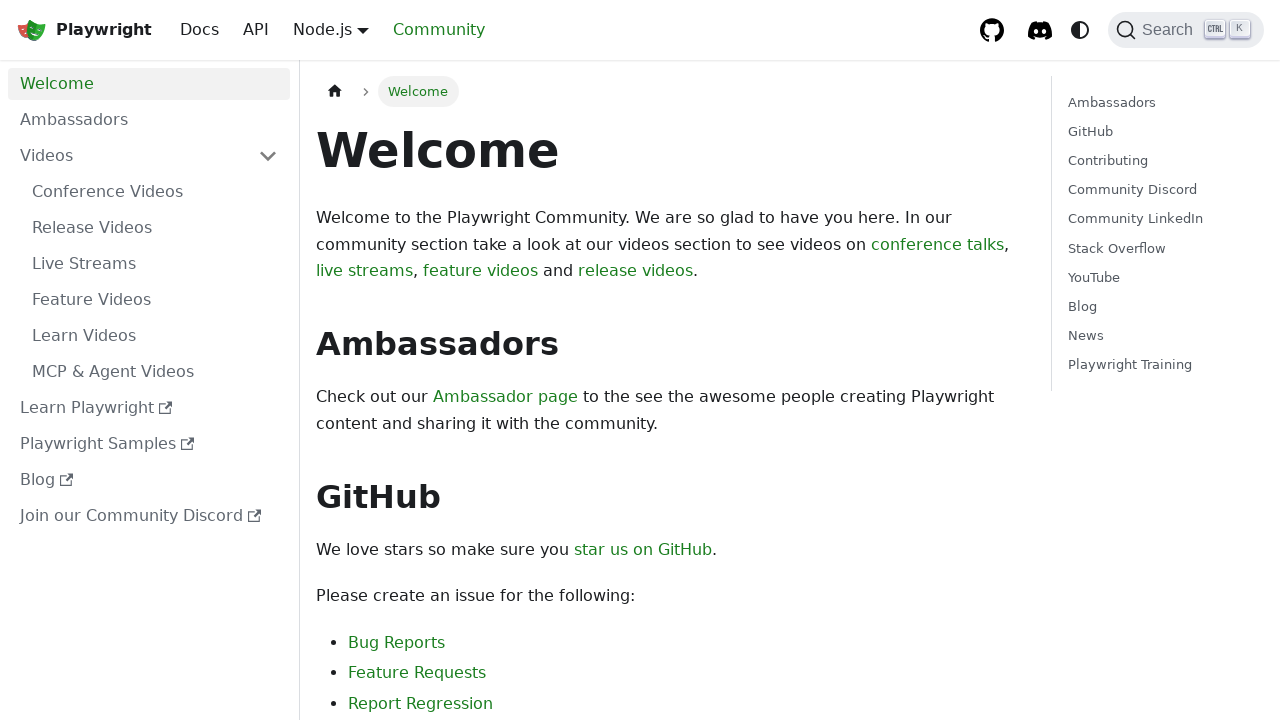